Tests radio button selection states on a form, verifying which radio buttons are selected by default

Starting URL: https://echoecho.com/htmlforms10.htm

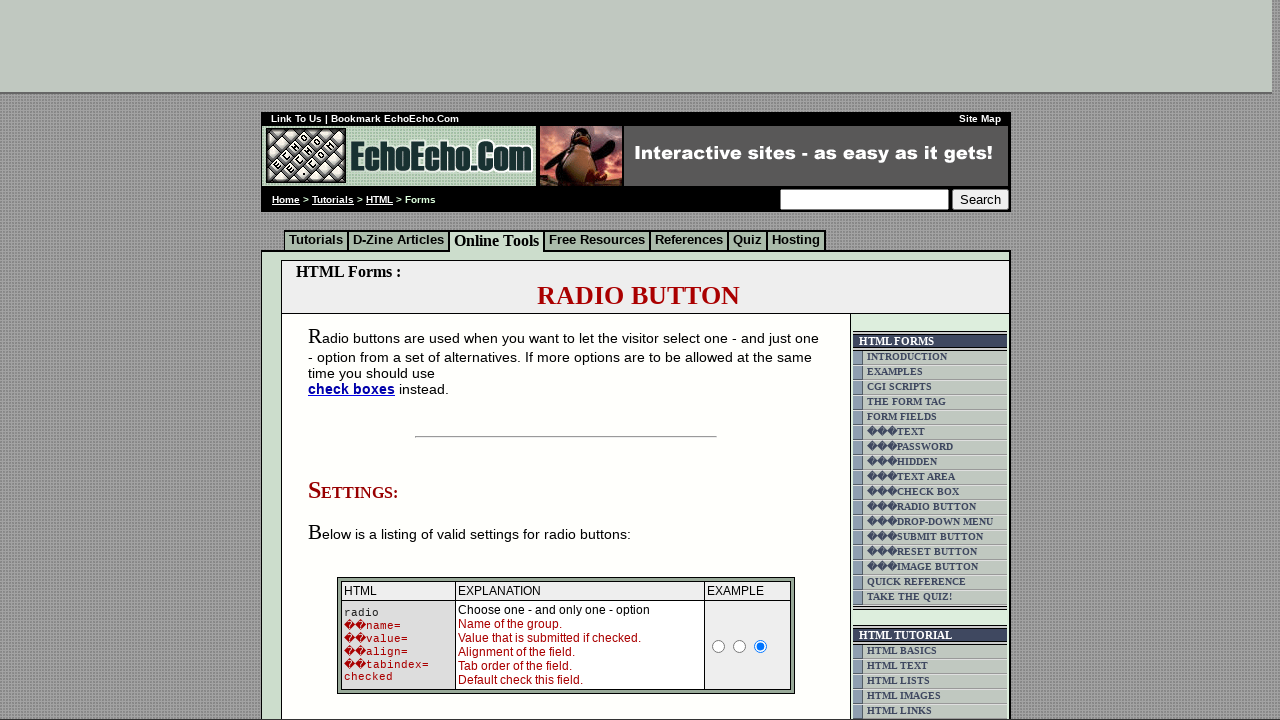

Navigated to radio button form page
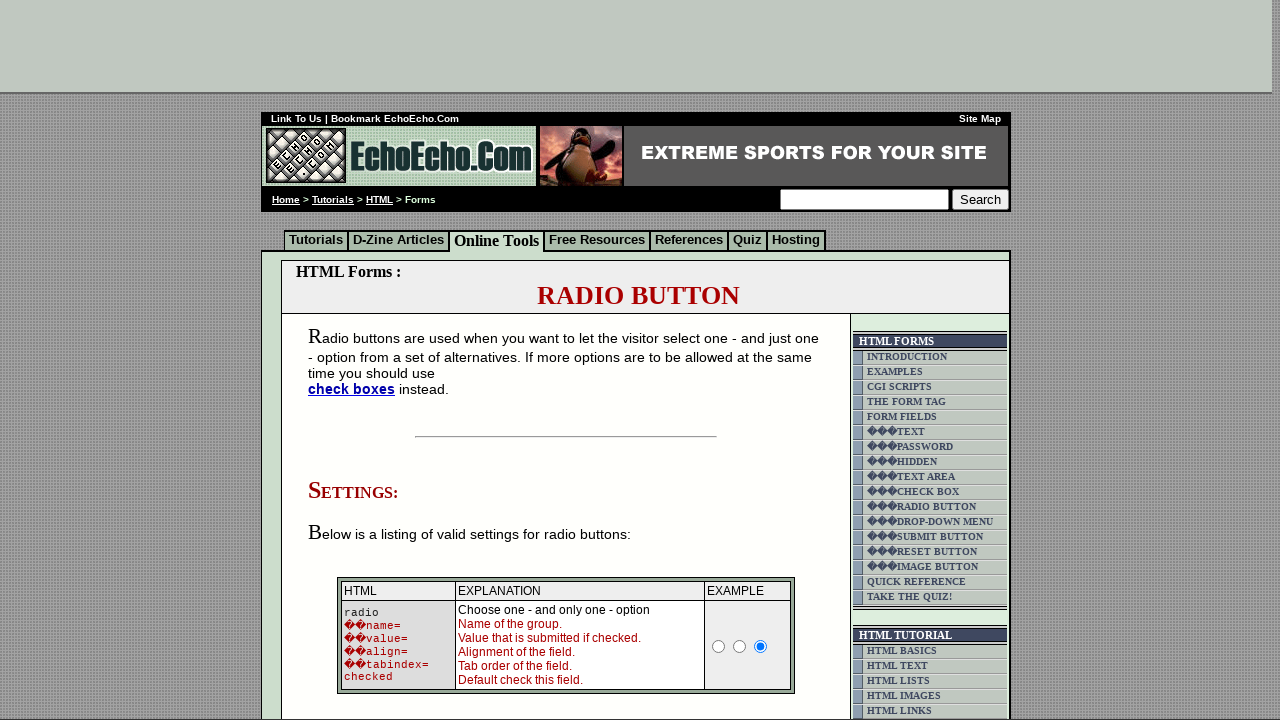

Located Milk radio button
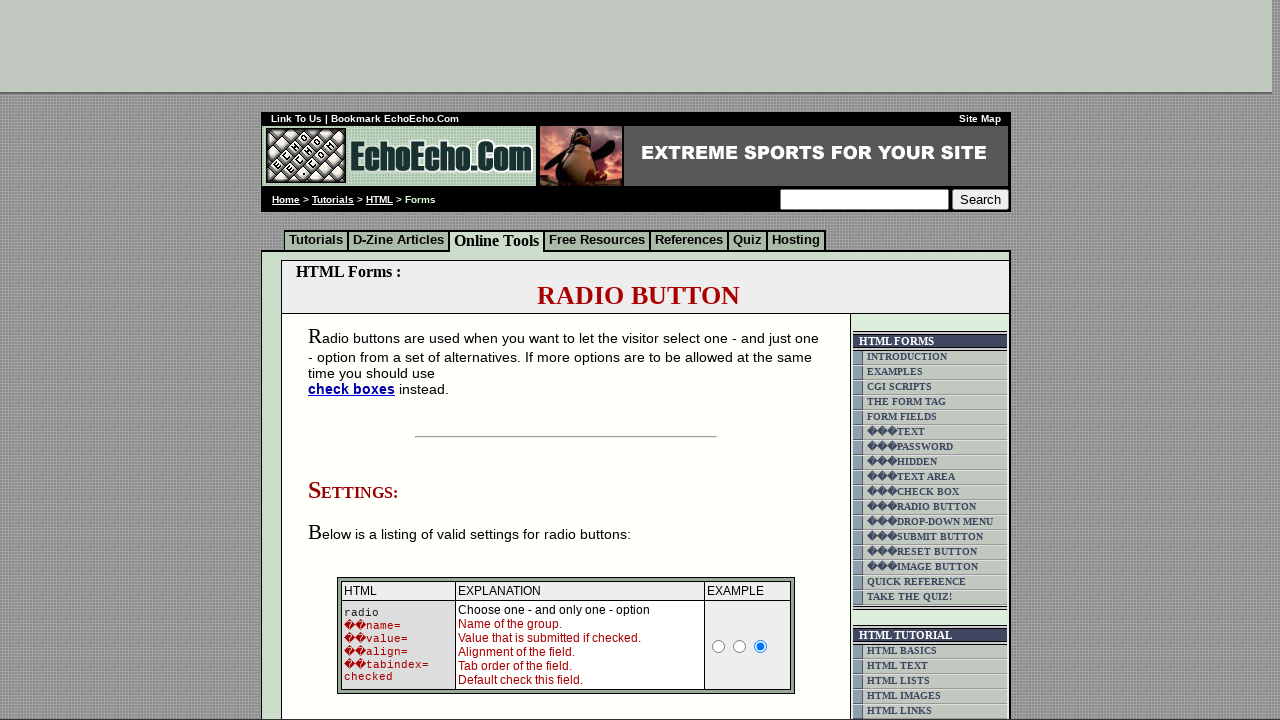

Located Butter radio button
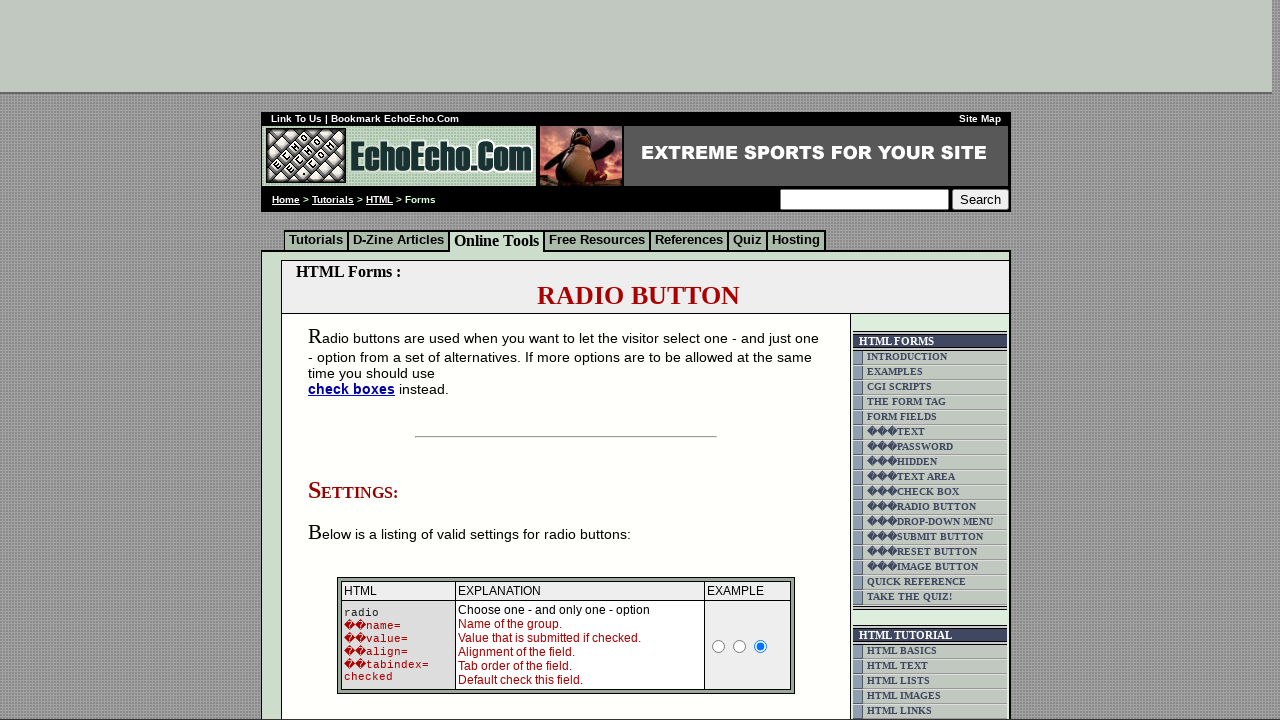

Located Cheese radio button
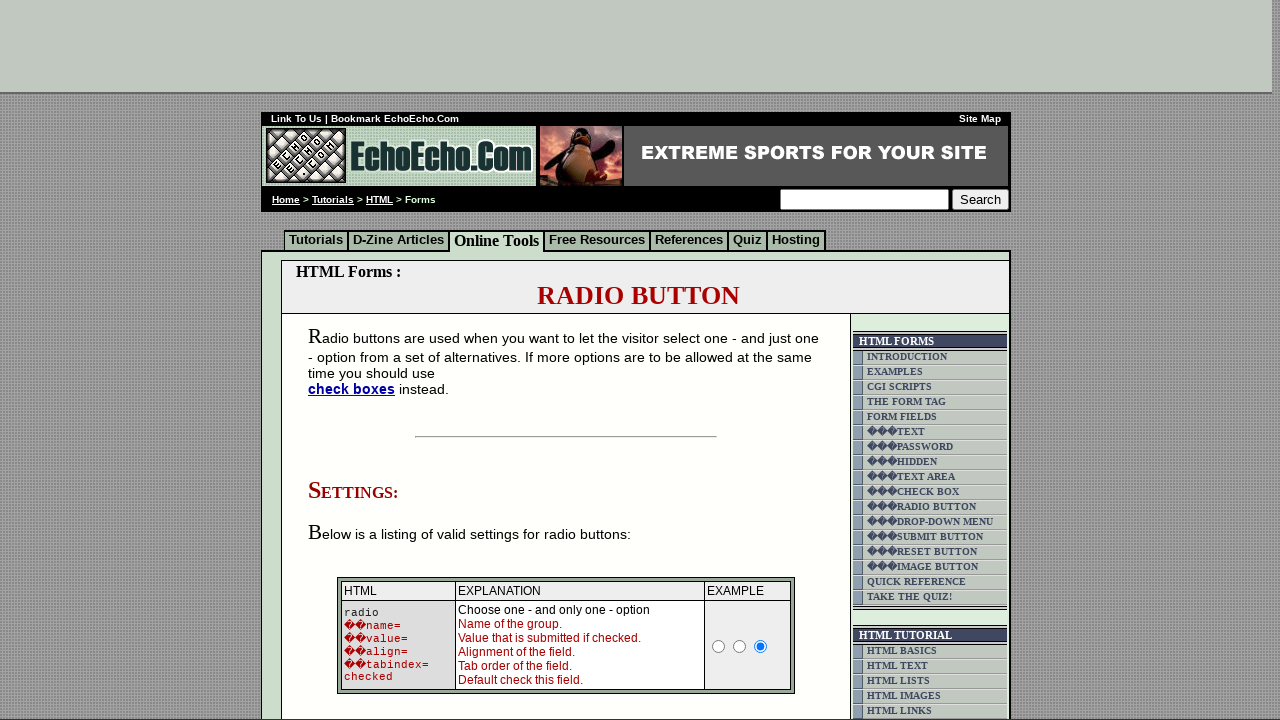

Verified Milk radio button is not selected by default
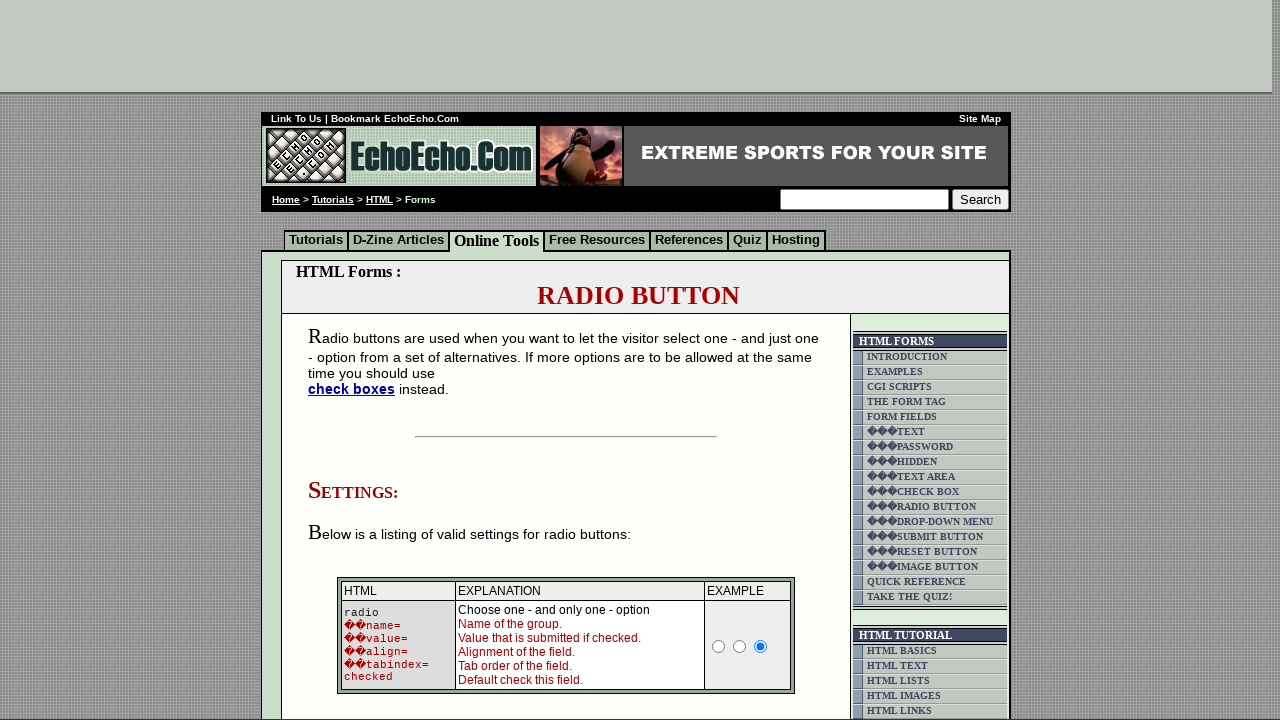

Verified Butter radio button is selected by default
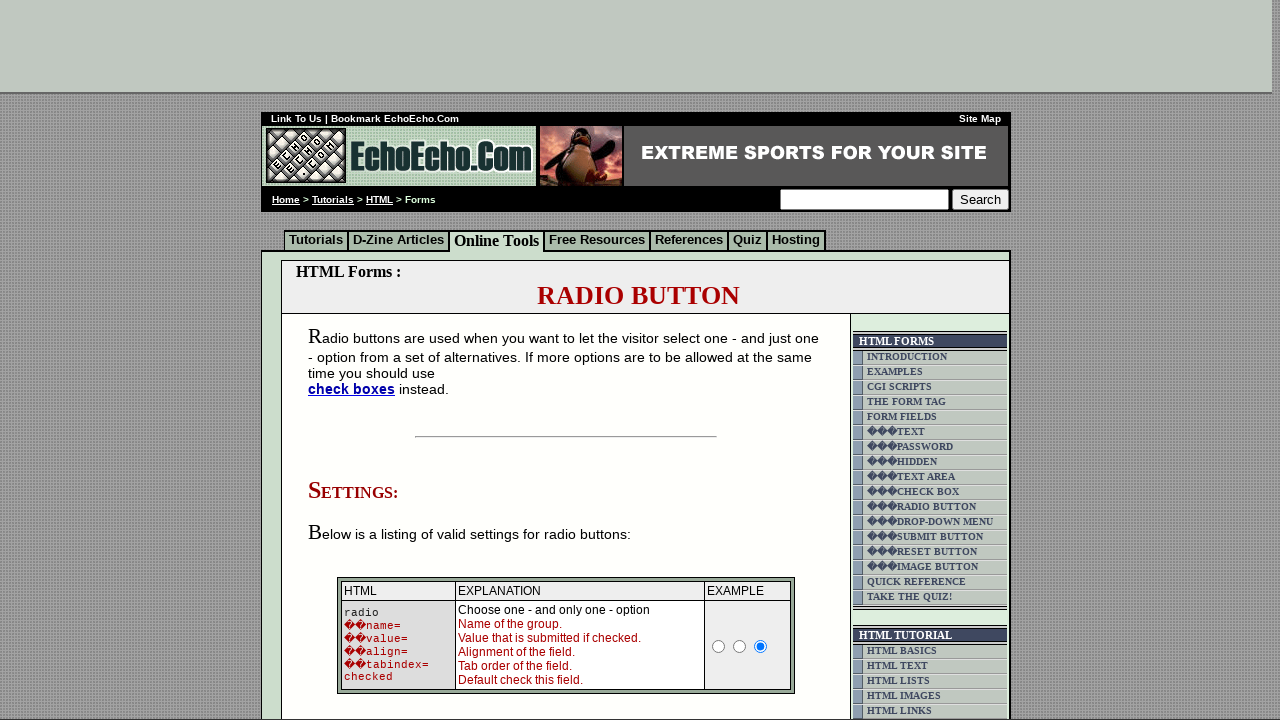

Verified Cheese radio button is not selected by default
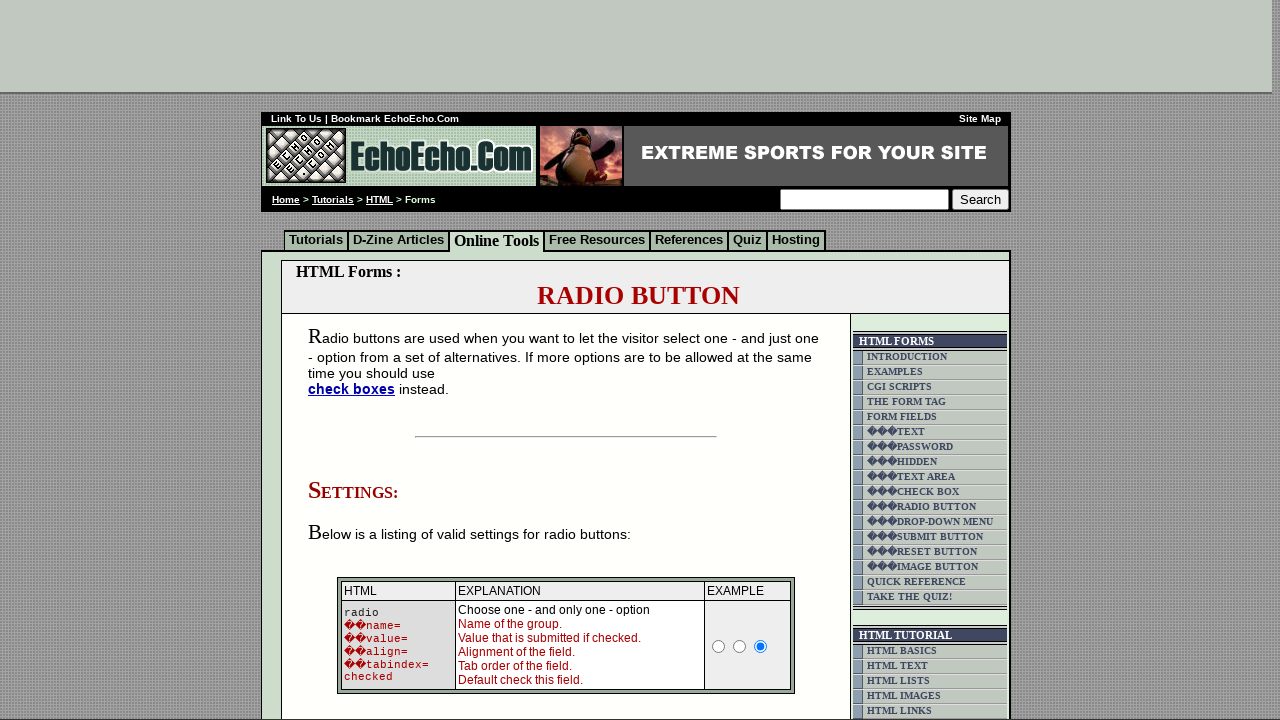

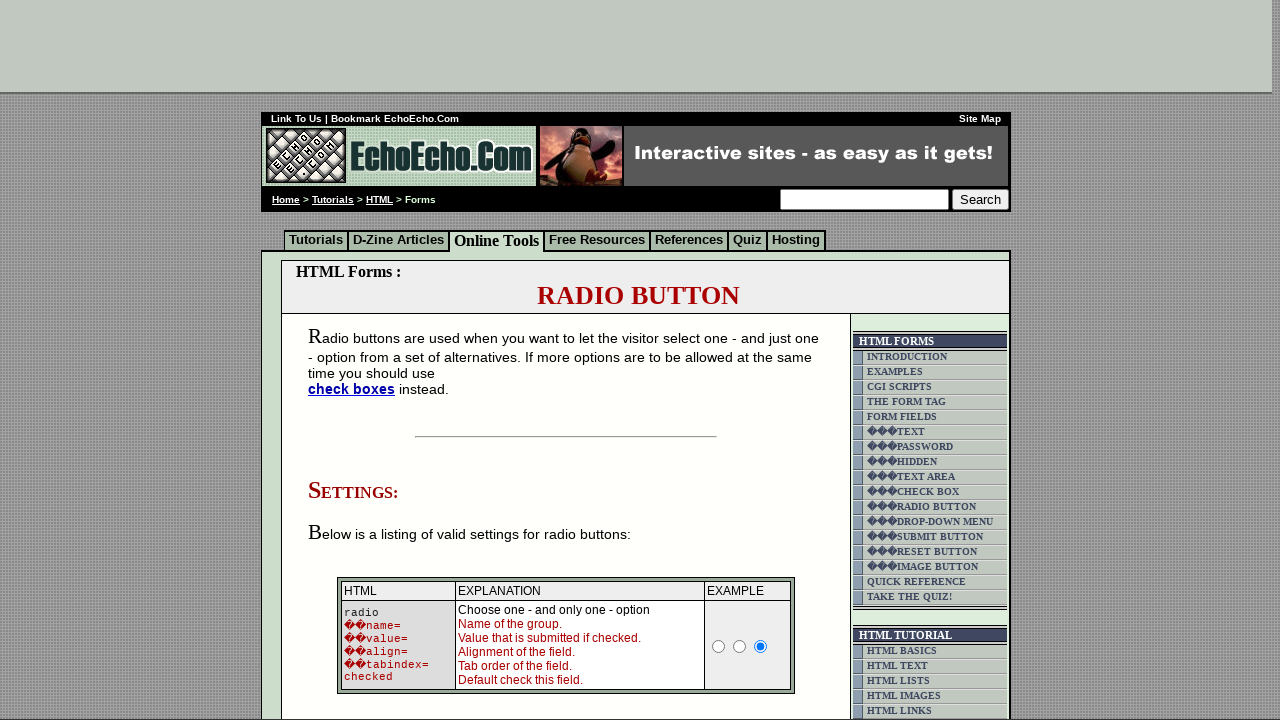